Tests table sorting functionality by clicking on the table header and verifying elements are present in the sorted table

Starting URL: https://rahulshettyacademy.com/seleniumPractise/#/offers

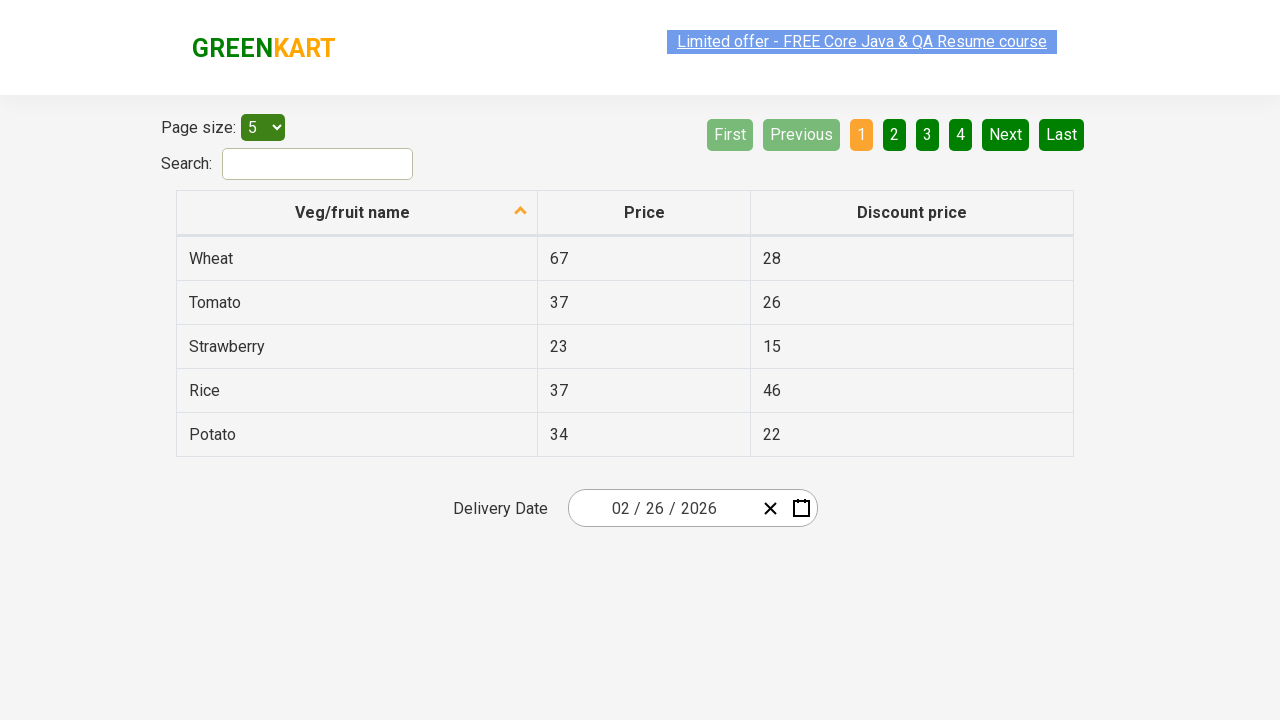

Clicked first column header to sort table at (357, 213) on xpath=//tr/th[1]
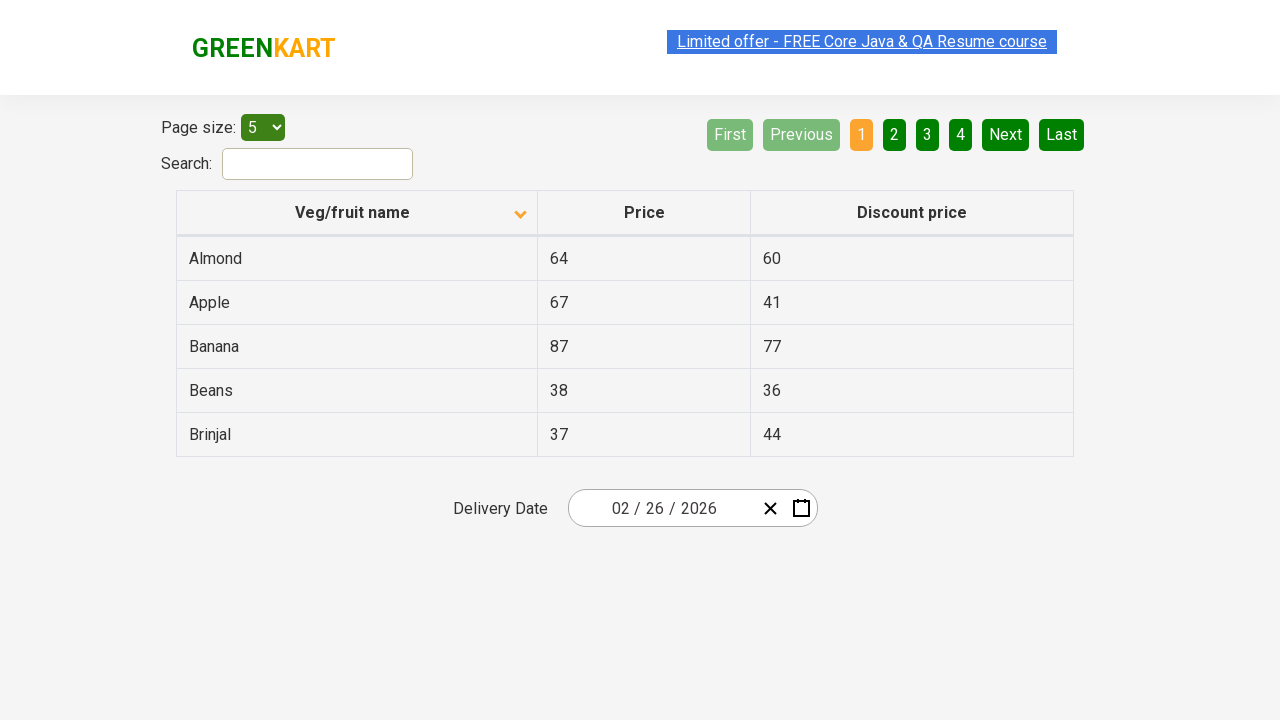

Waited for table to be sorted and table data cells to appear
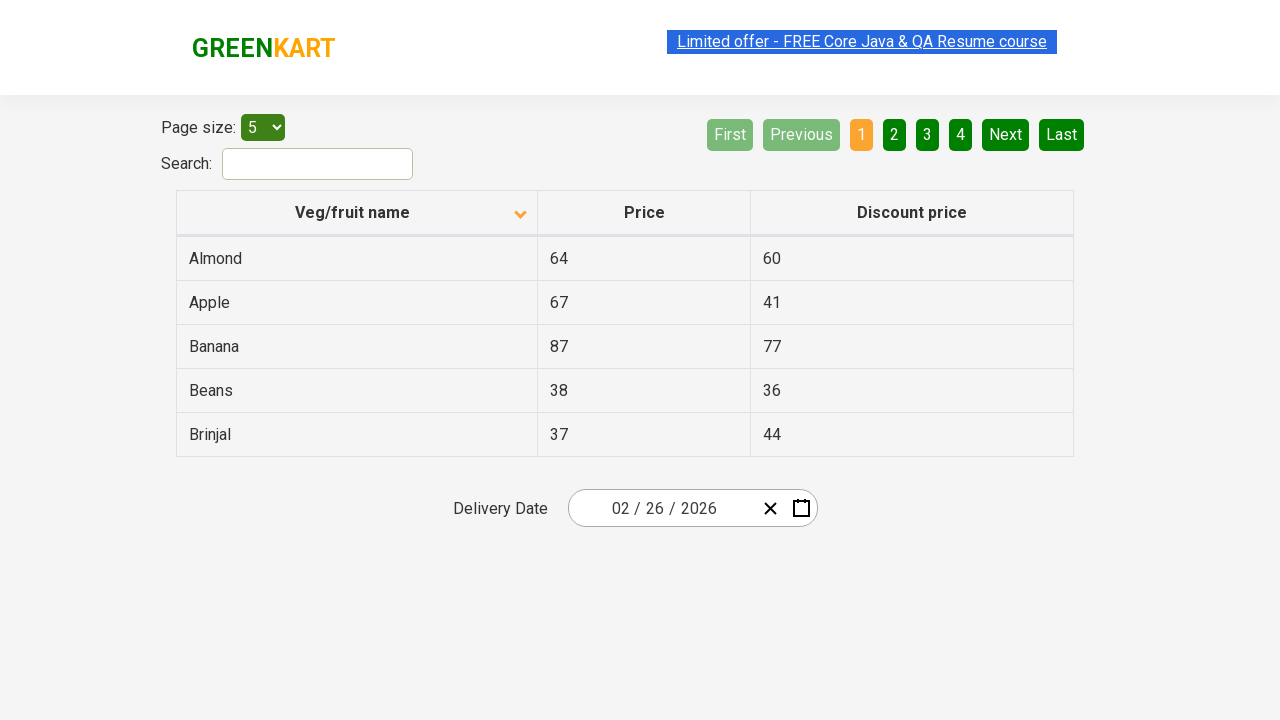

Retrieved all elements from first column of sorted table
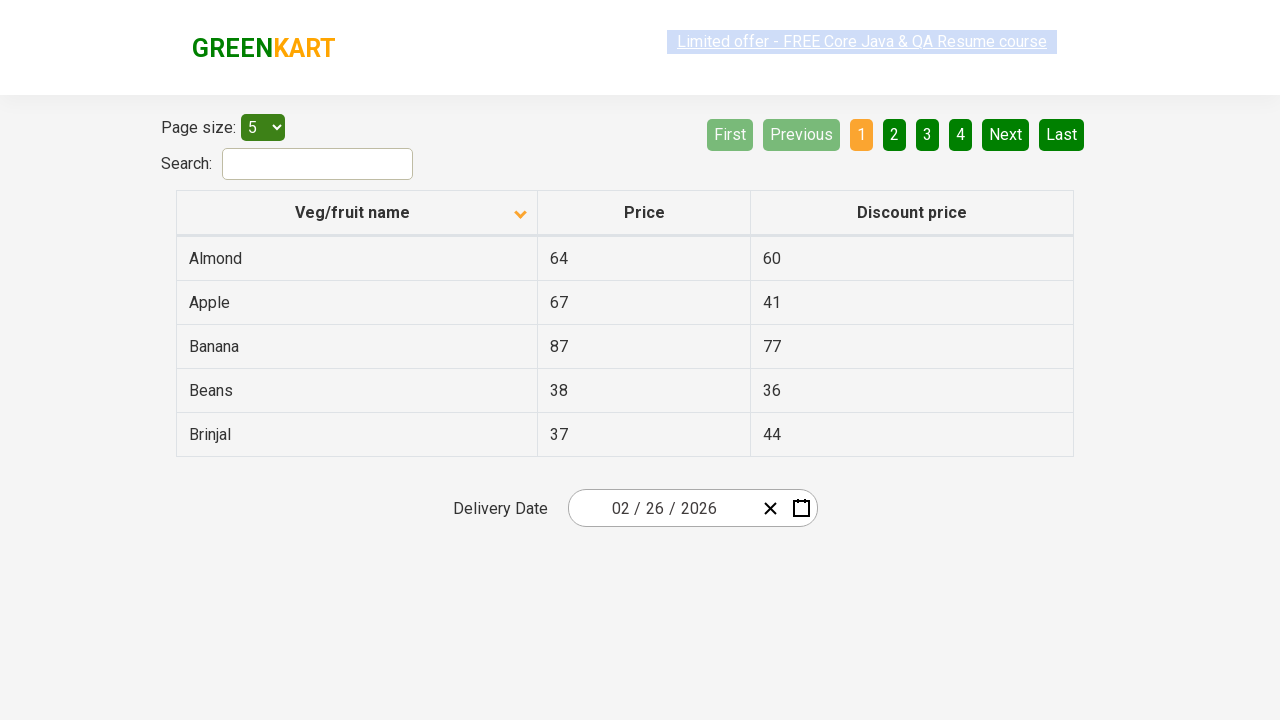

Located Banana item in sorted table
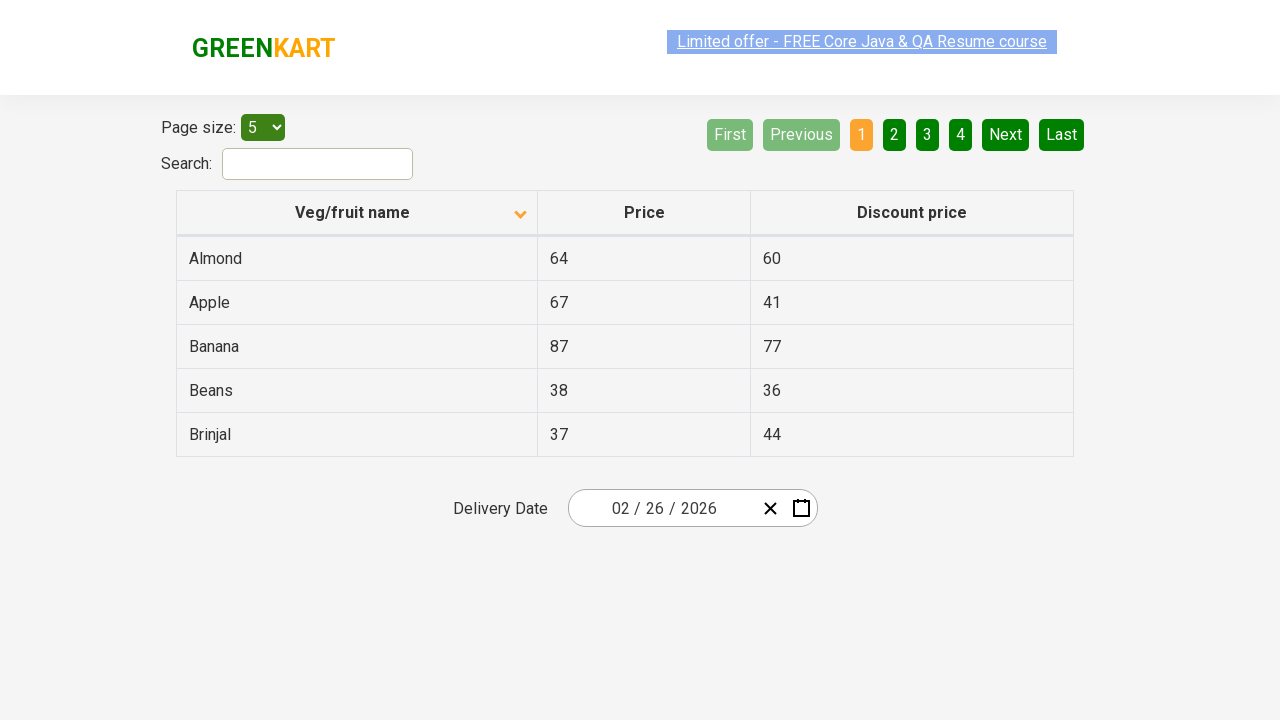

Found Banana row and located adjacent price column
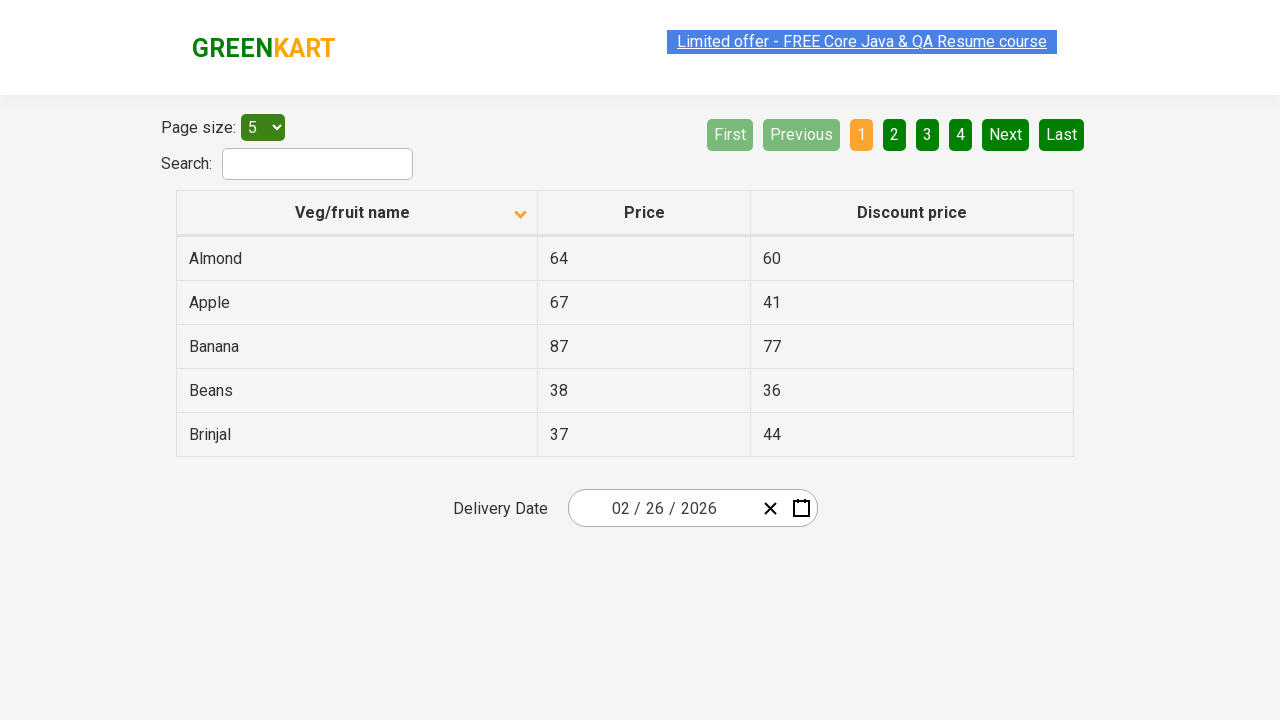

Price element for Banana item is visible
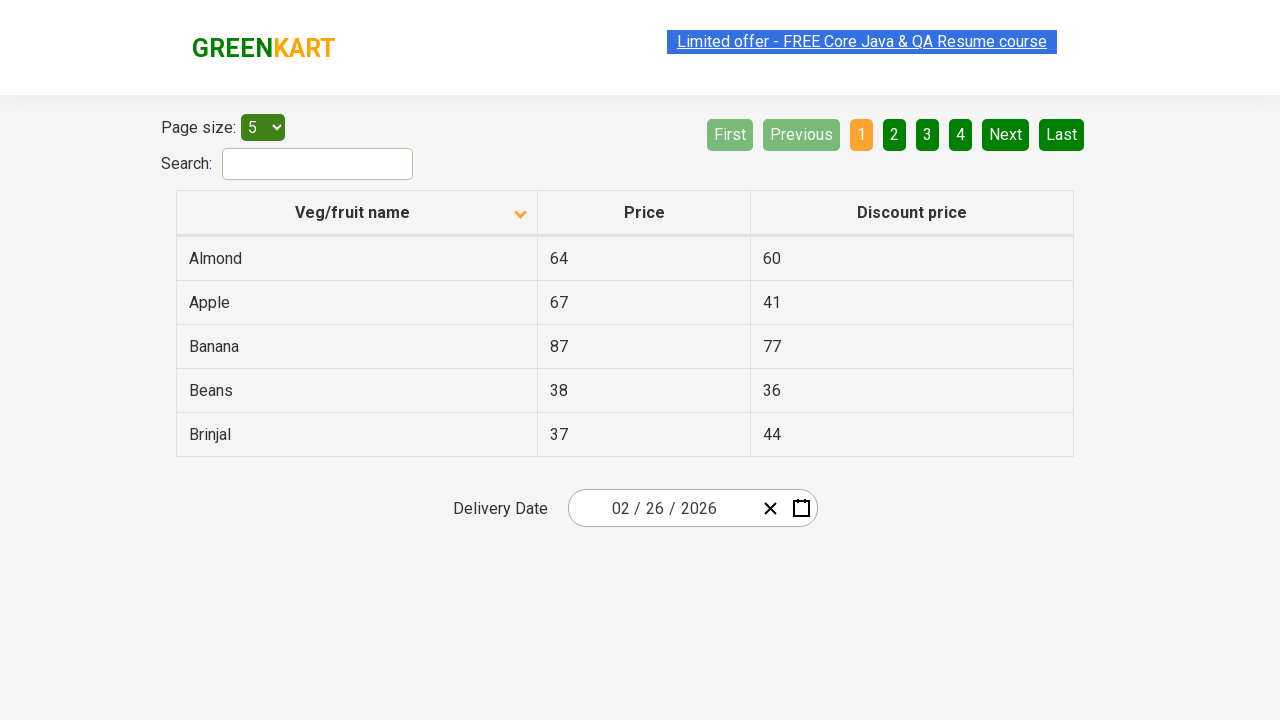

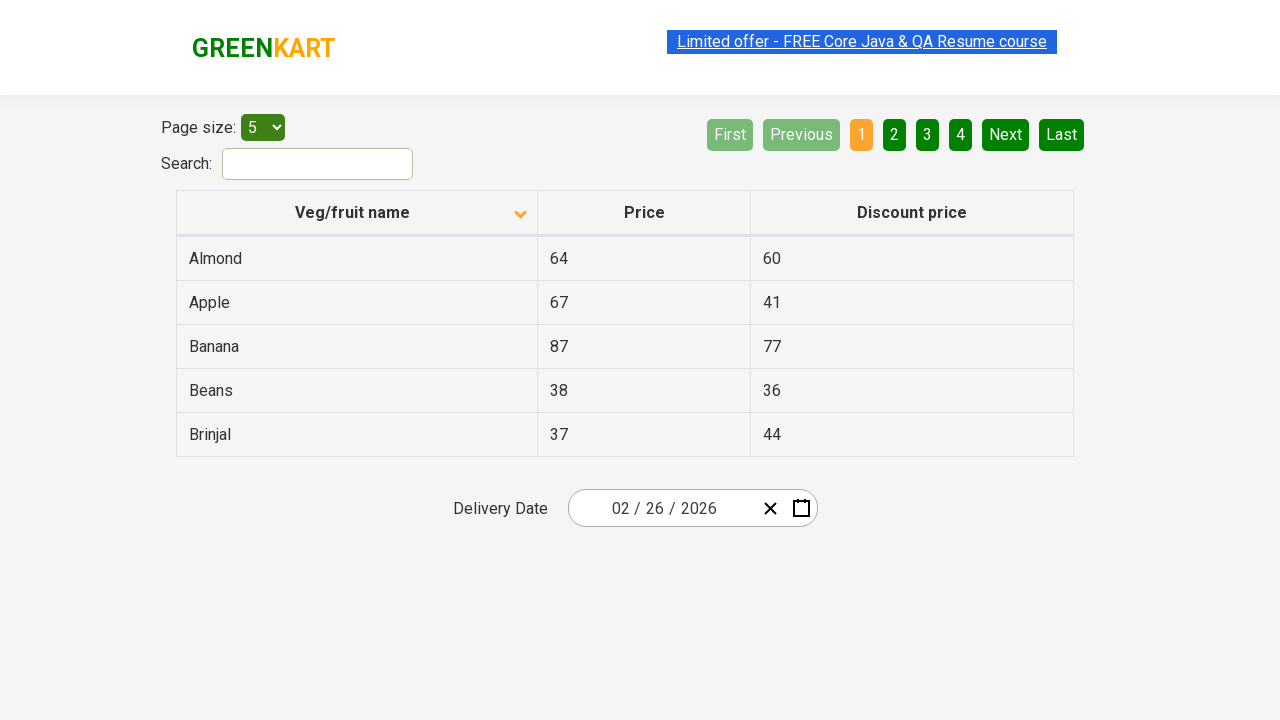